Tests that clicking Clear completed removes completed items from the list

Starting URL: https://demo.playwright.dev/todomvc

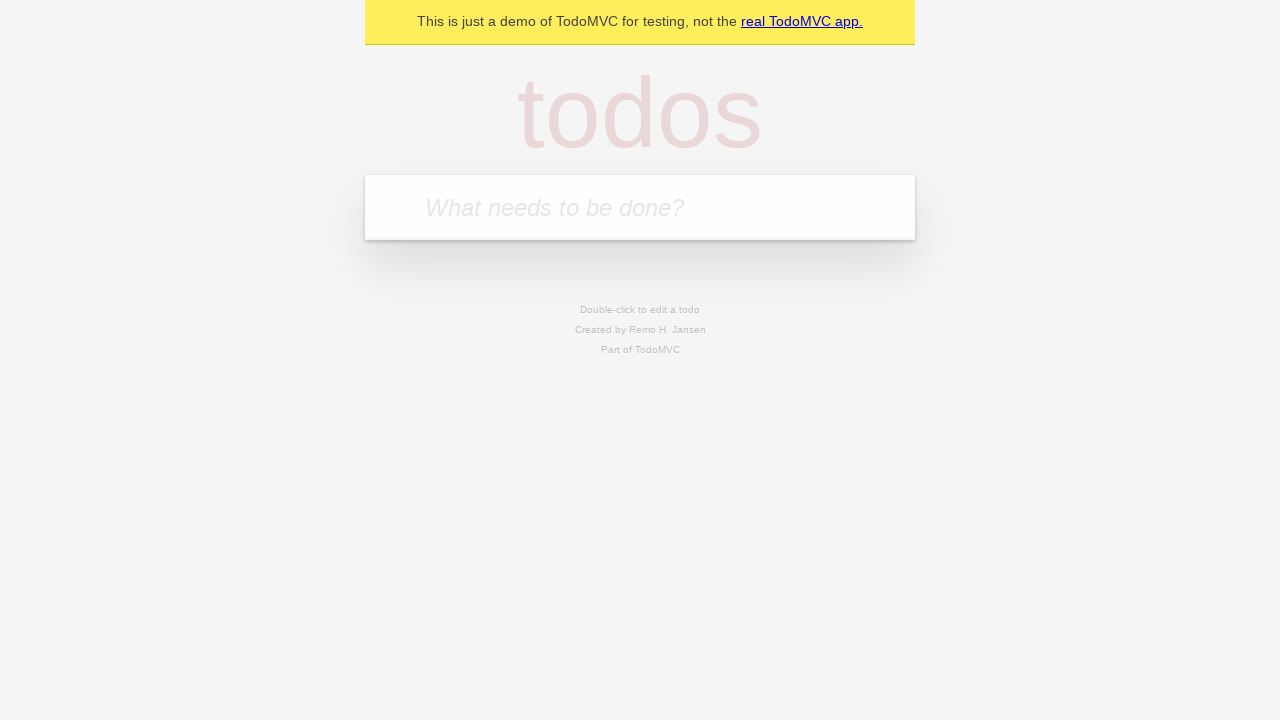

Filled todo input with 'buy some cheese' on internal:attr=[placeholder="What needs to be done?"i]
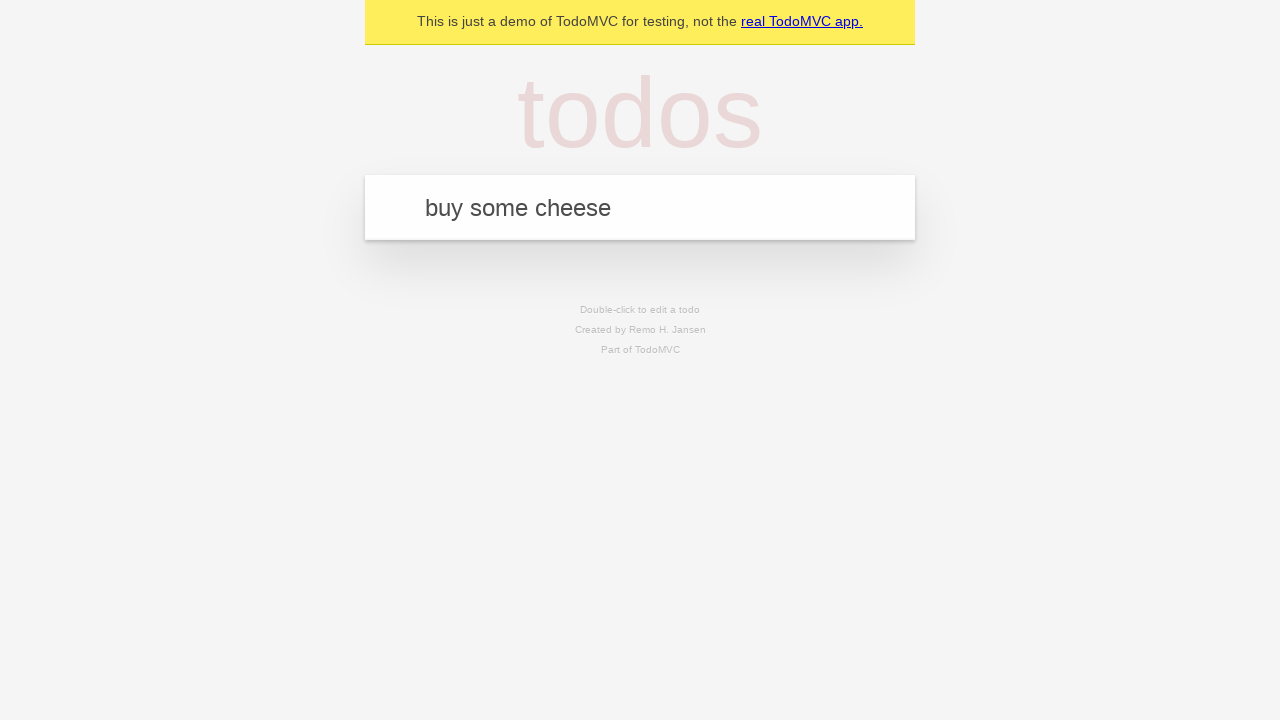

Pressed Enter to add todo 'buy some cheese' on internal:attr=[placeholder="What needs to be done?"i]
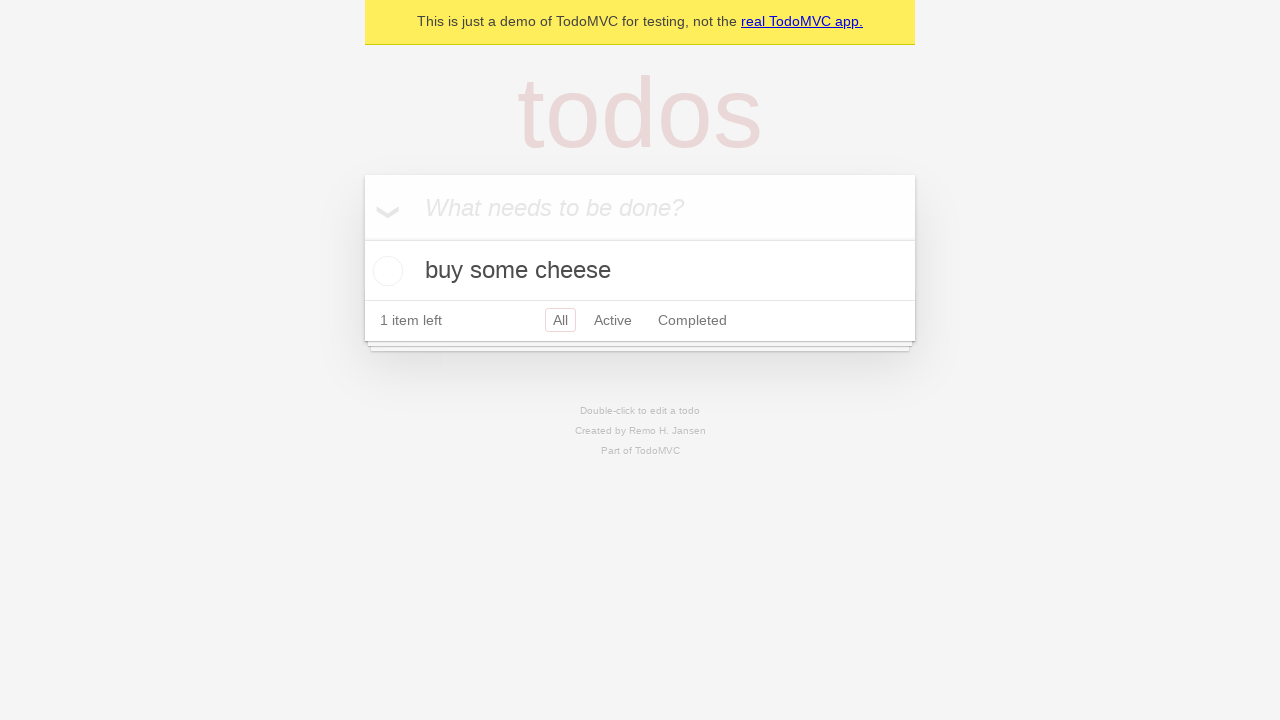

Filled todo input with 'feed the cat' on internal:attr=[placeholder="What needs to be done?"i]
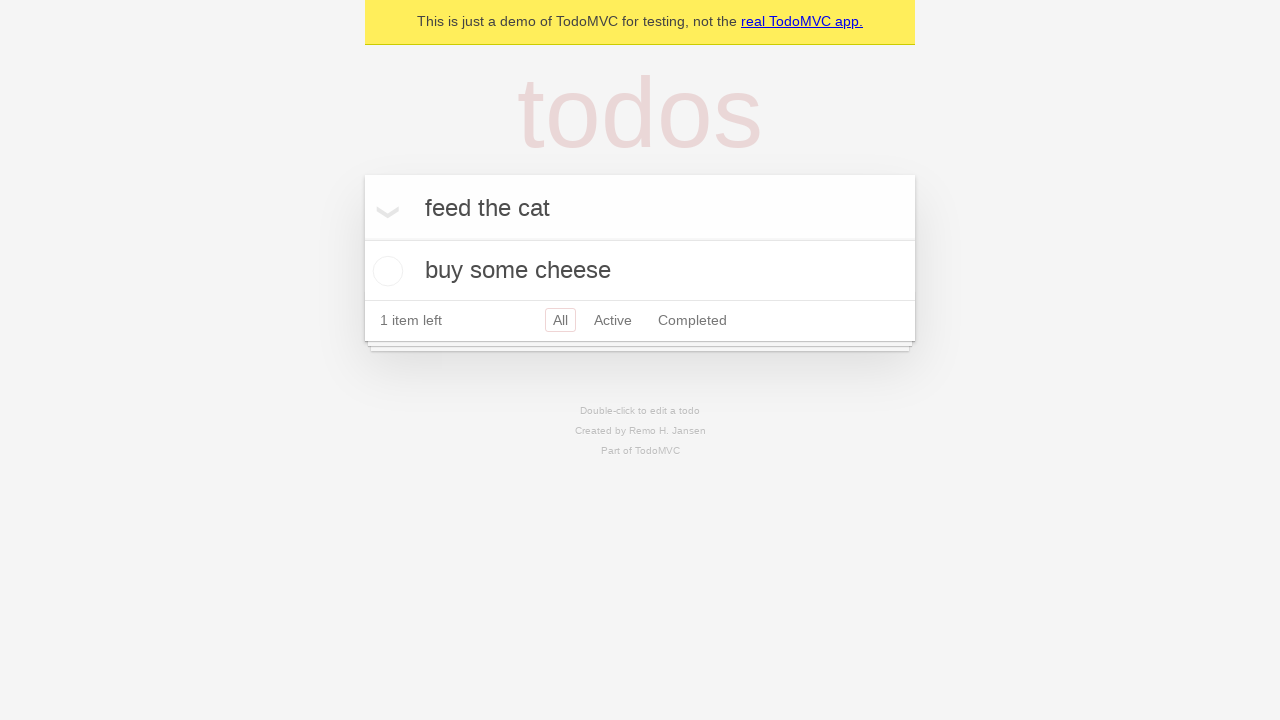

Pressed Enter to add todo 'feed the cat' on internal:attr=[placeholder="What needs to be done?"i]
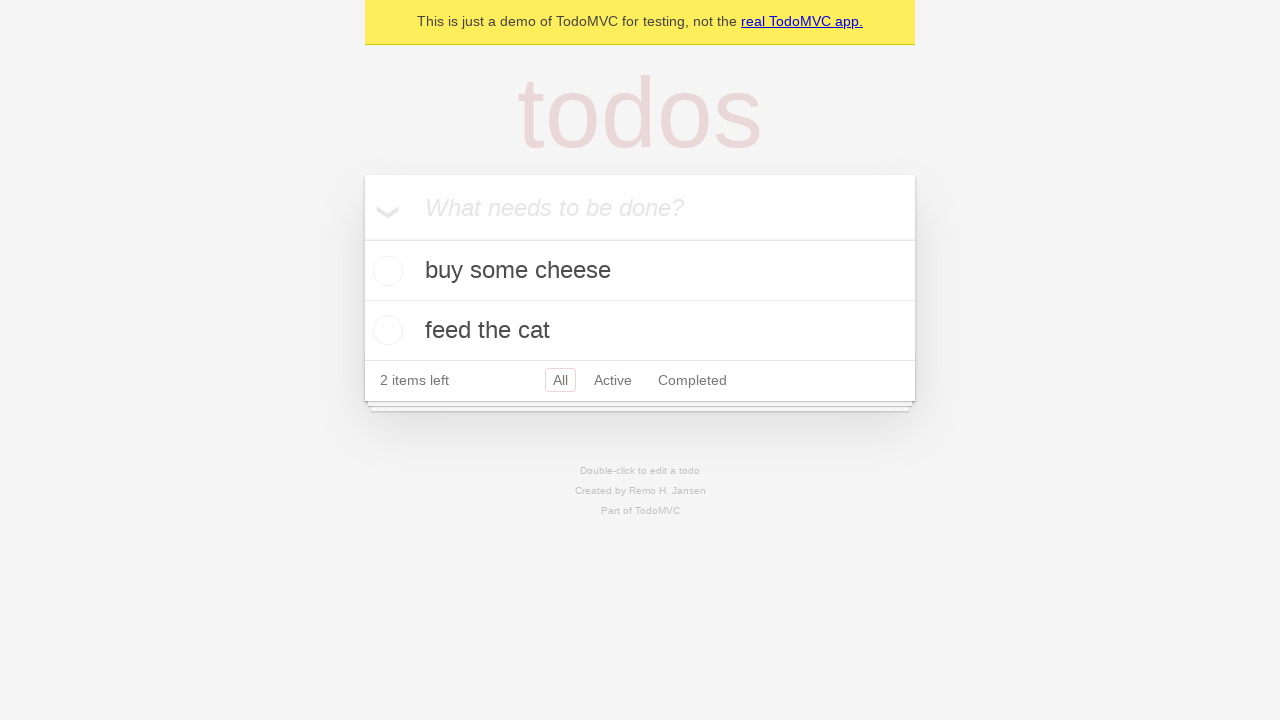

Filled todo input with 'book a doctors appointment' on internal:attr=[placeholder="What needs to be done?"i]
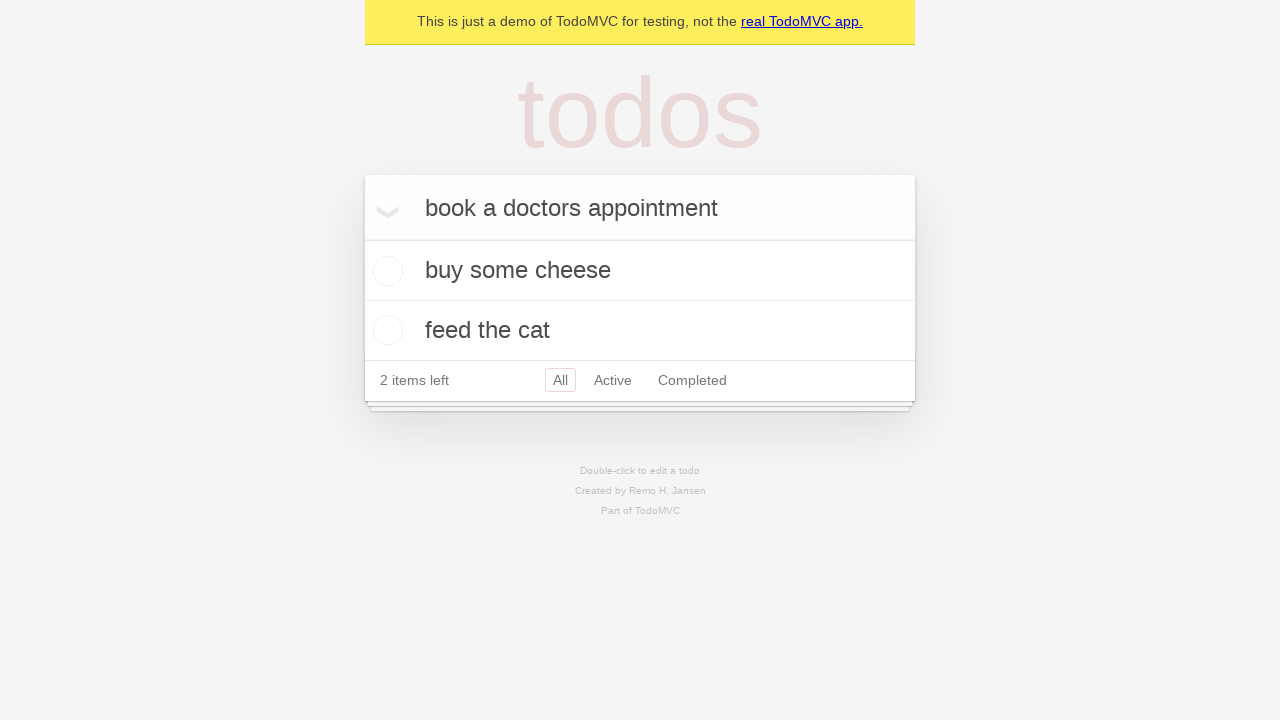

Pressed Enter to add todo 'book a doctors appointment' on internal:attr=[placeholder="What needs to be done?"i]
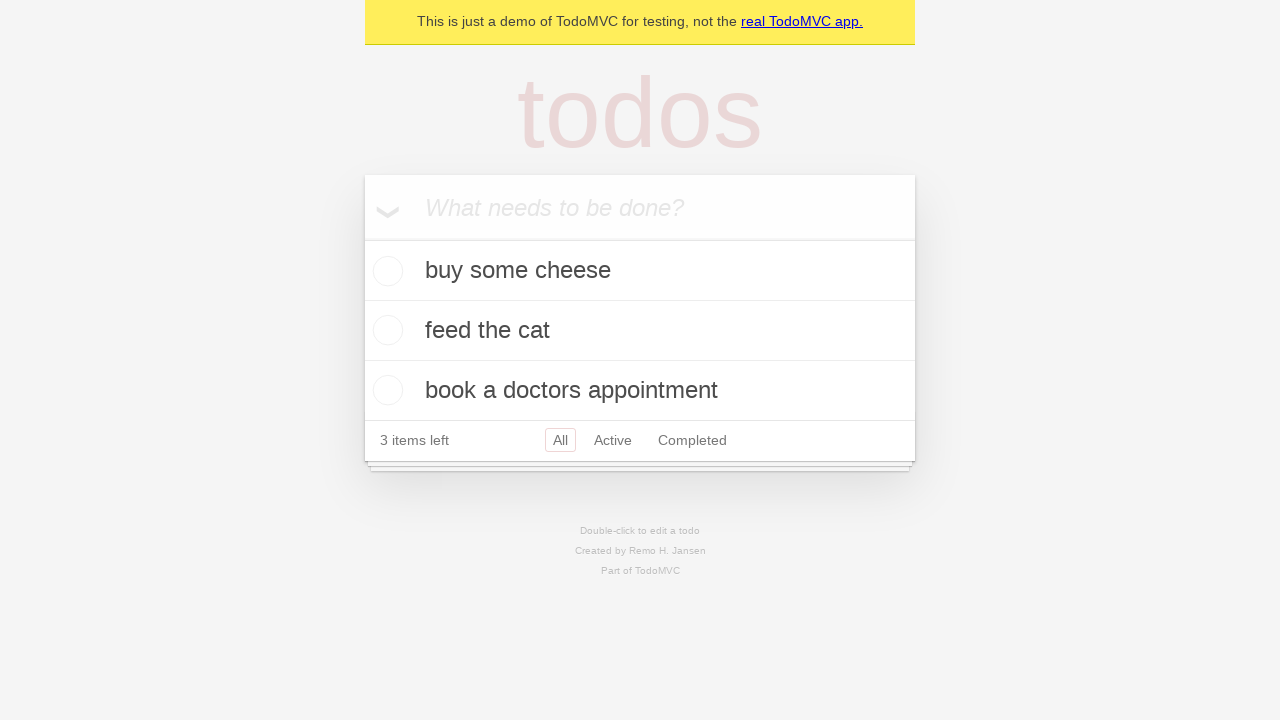

Waited for todo items to be visible
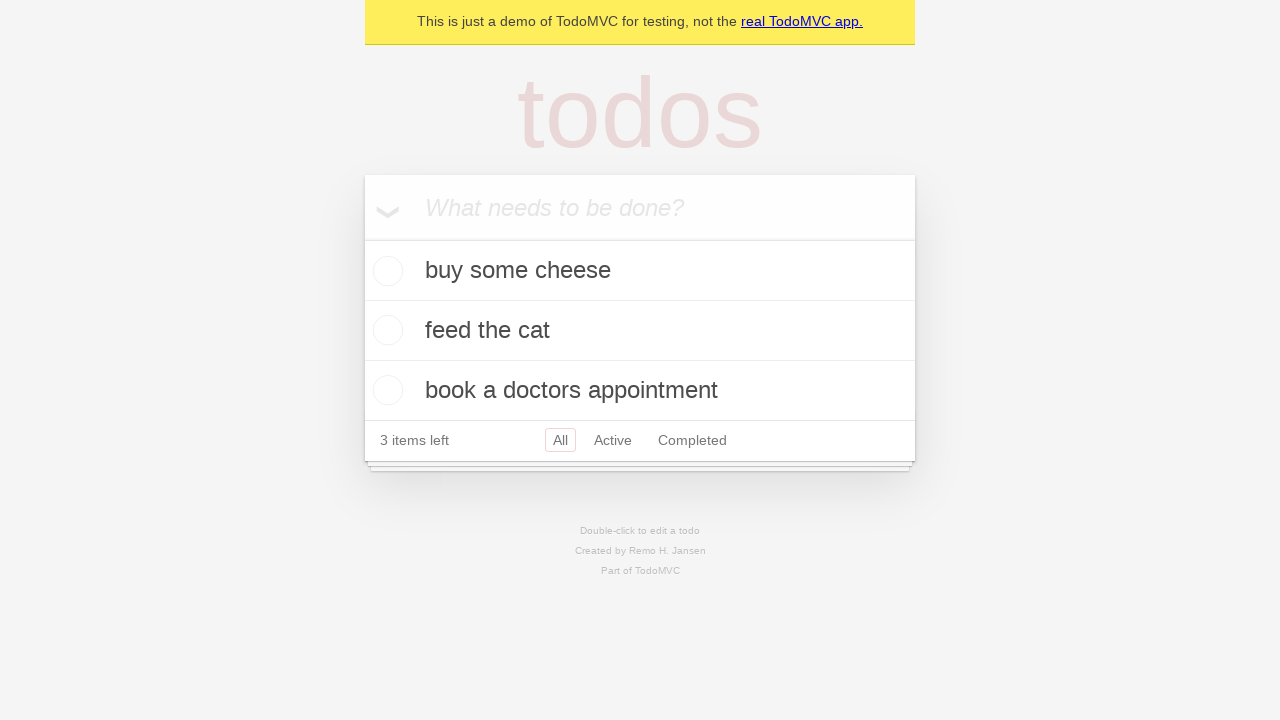

Checked the second todo item as completed at (385, 330) on internal:testid=[data-testid="todo-item"s] >> nth=1 >> internal:role=checkbox
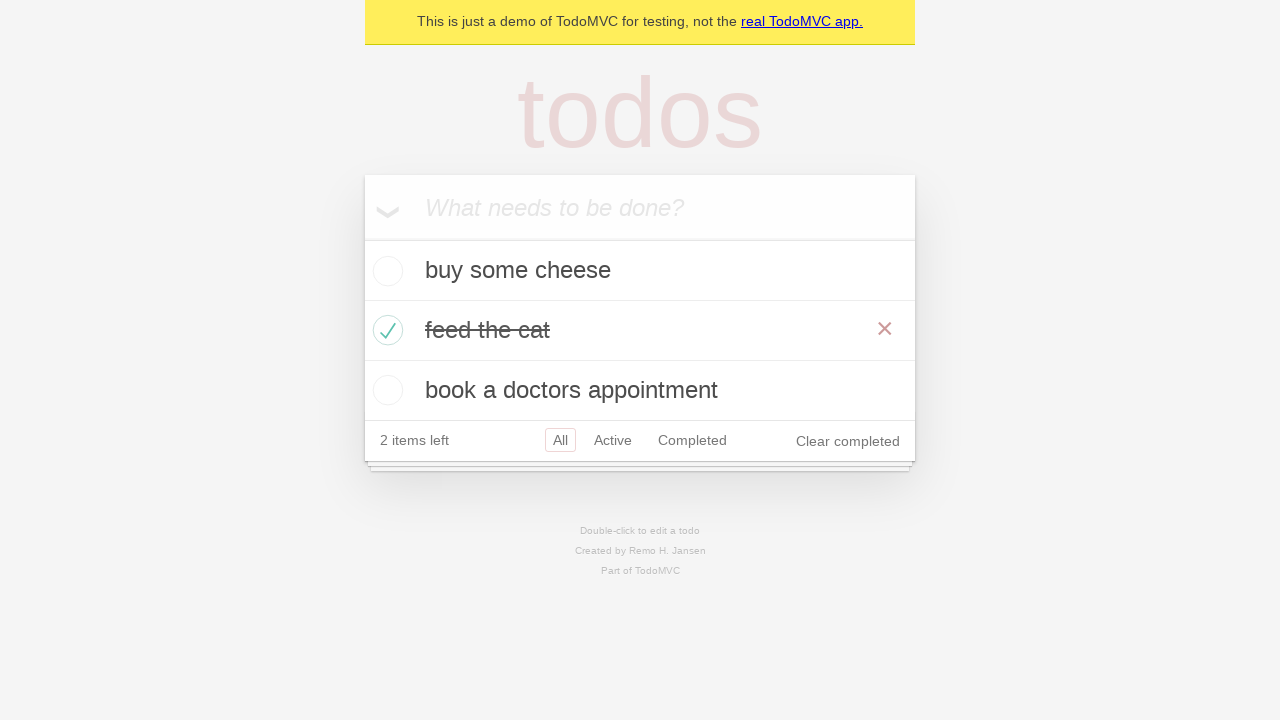

Clicked 'Clear completed' button to remove completed items at (848, 441) on internal:role=button[name="Clear completed"i]
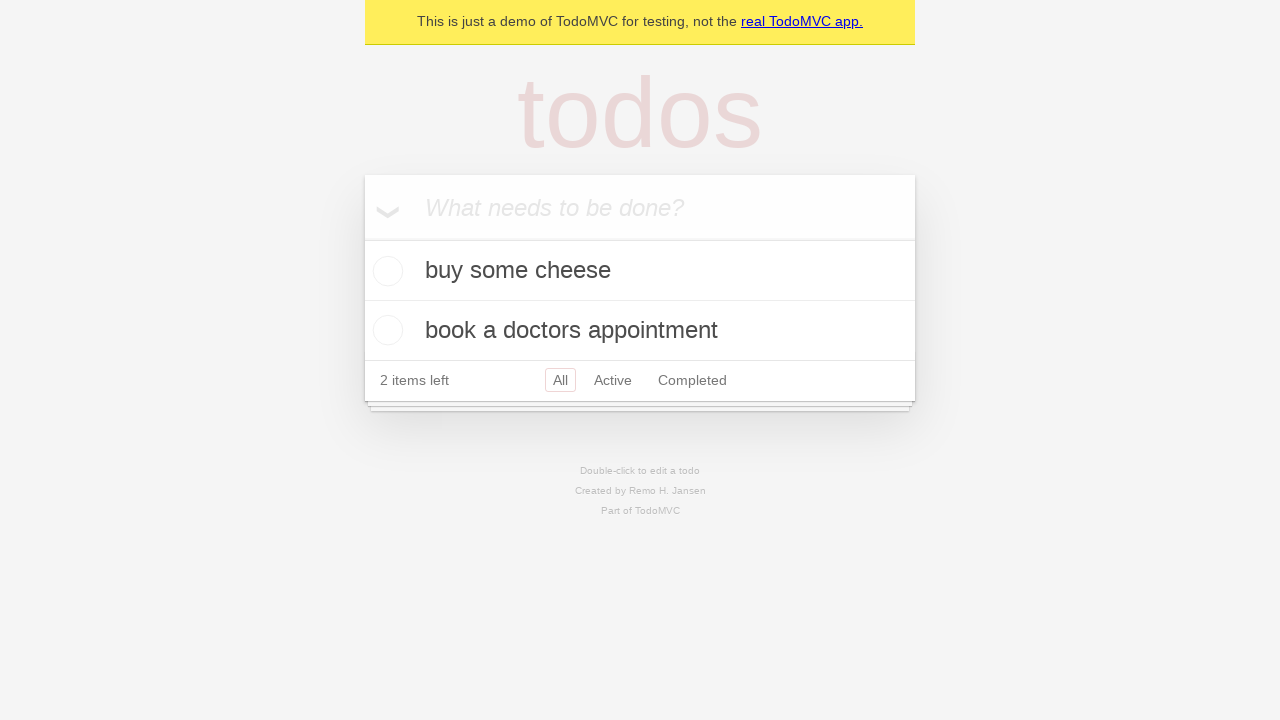

Waited for completed item to be removed from the list
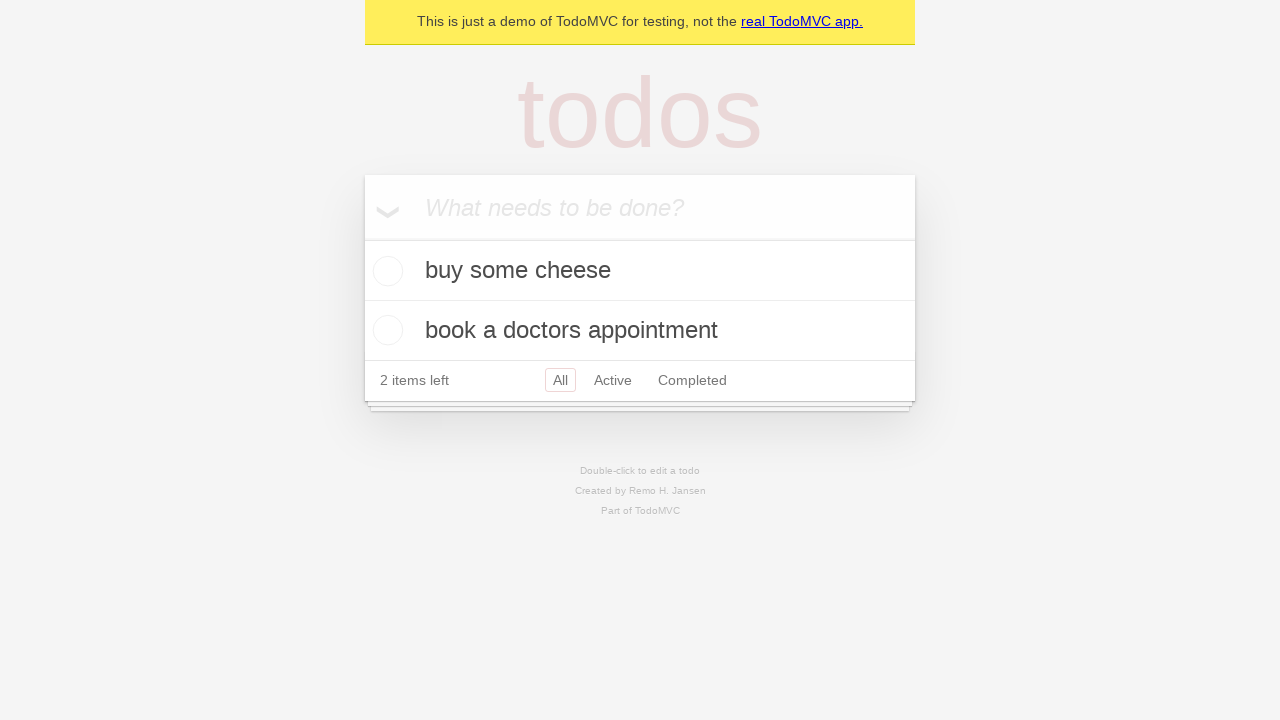

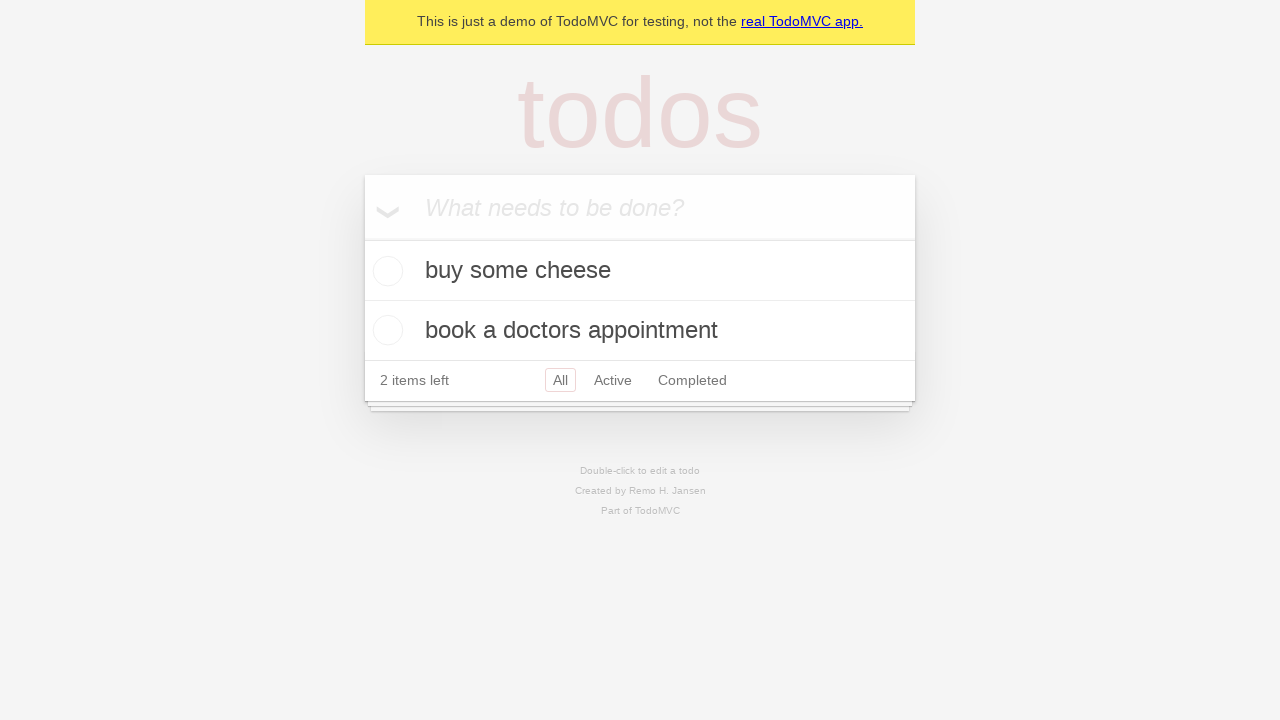